Tests dropdown menu functionality by clicking on the dropdown button and selecting the autocomplete option

Starting URL: https://formy-project.herokuapp.com/dropdown

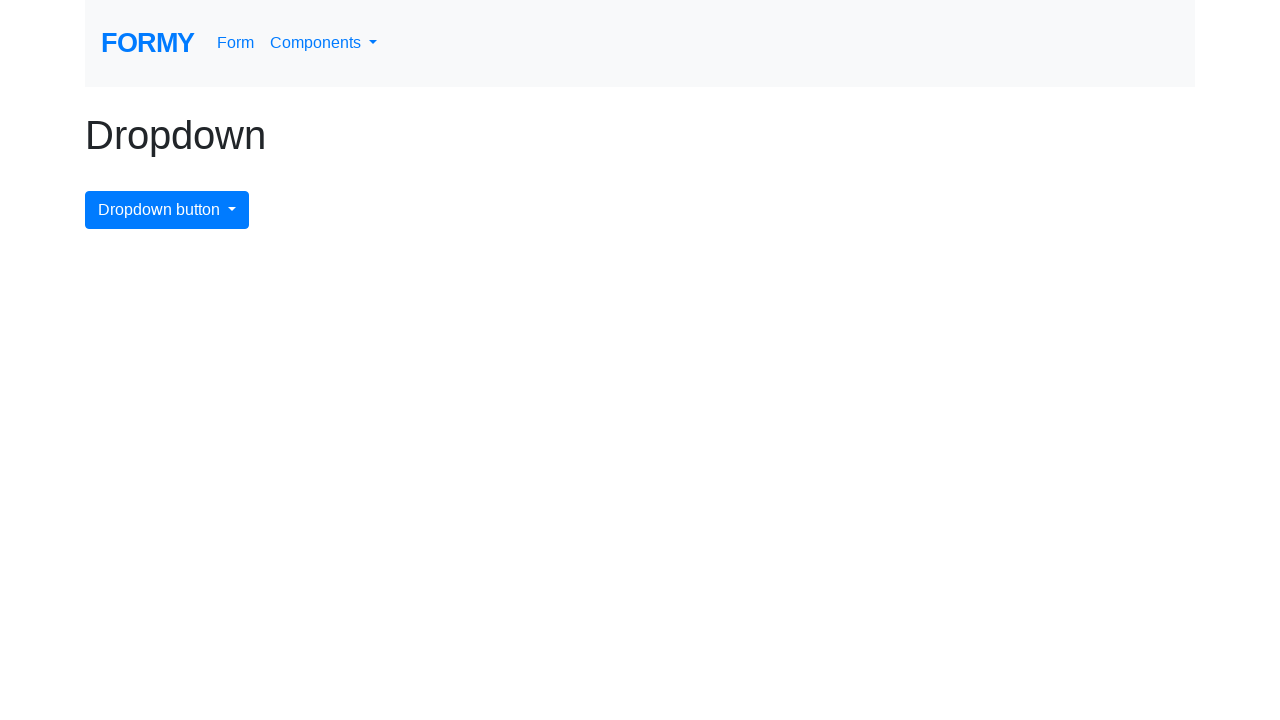

Clicked dropdown menu button to open it at (167, 210) on #dropdownMenuButton
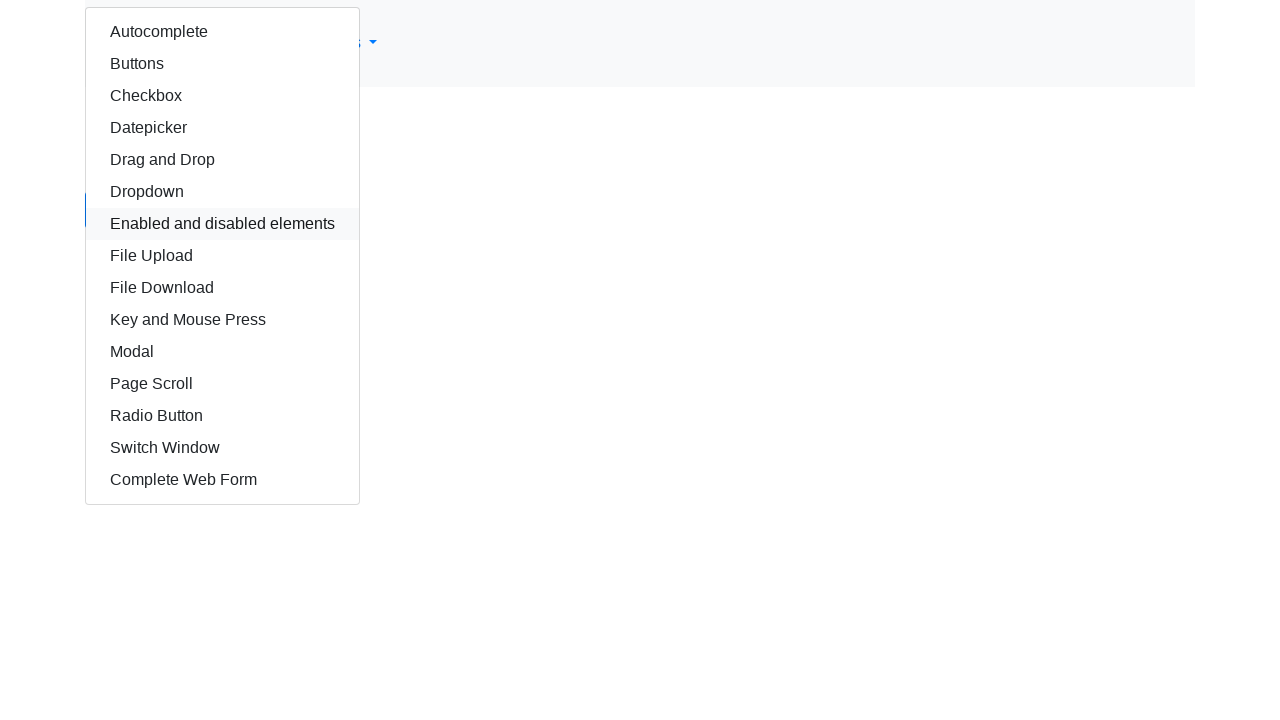

Clicked autocomplete option from dropdown at (222, 32) on #autocomplete
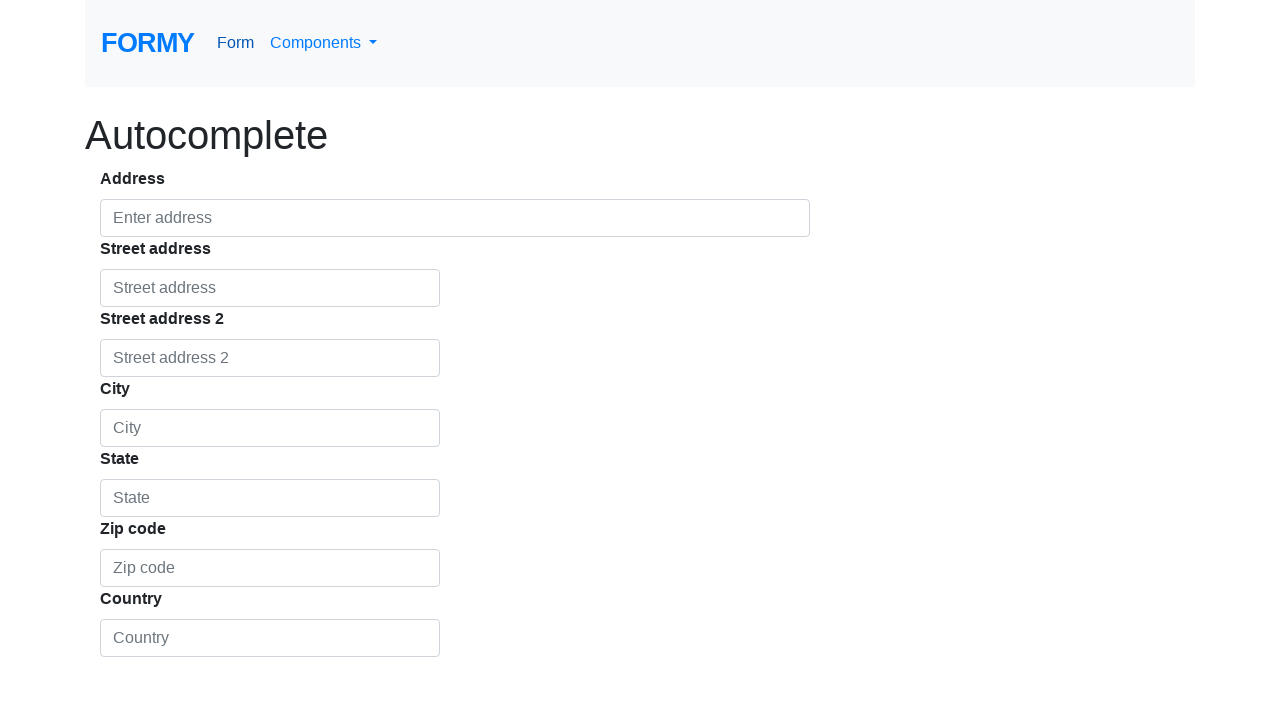

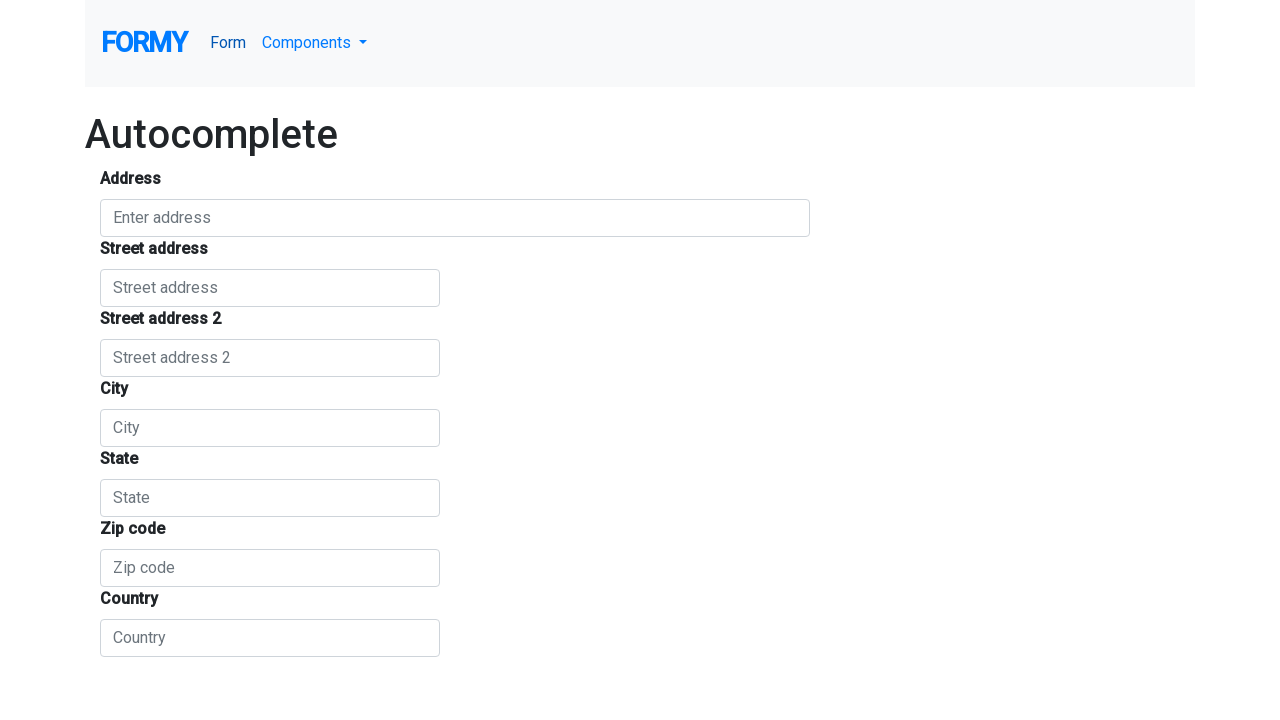